Tests dynamic loading functionality by clicking Start button, waiting for hidden element to appear, and verifying the "Hello World!" text is displayed

Starting URL: https://the-internet.herokuapp.com/dynamic_loading/1

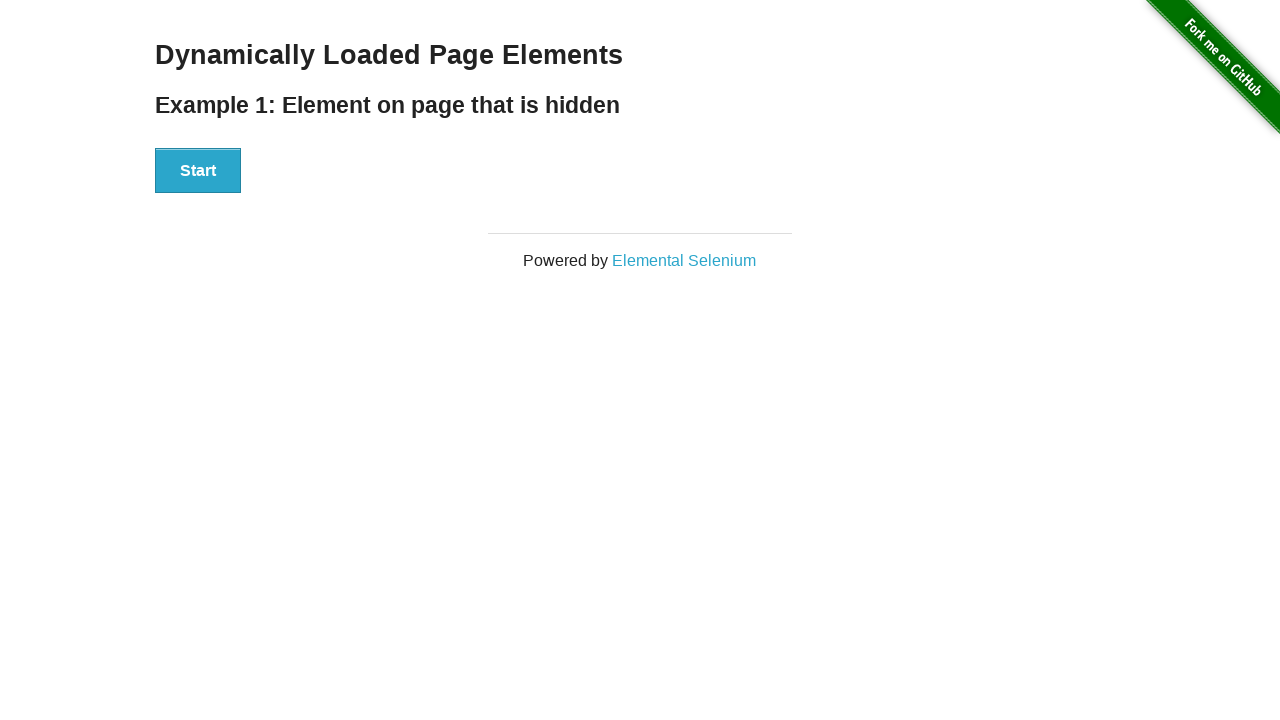

Navigated to dynamic loading test page
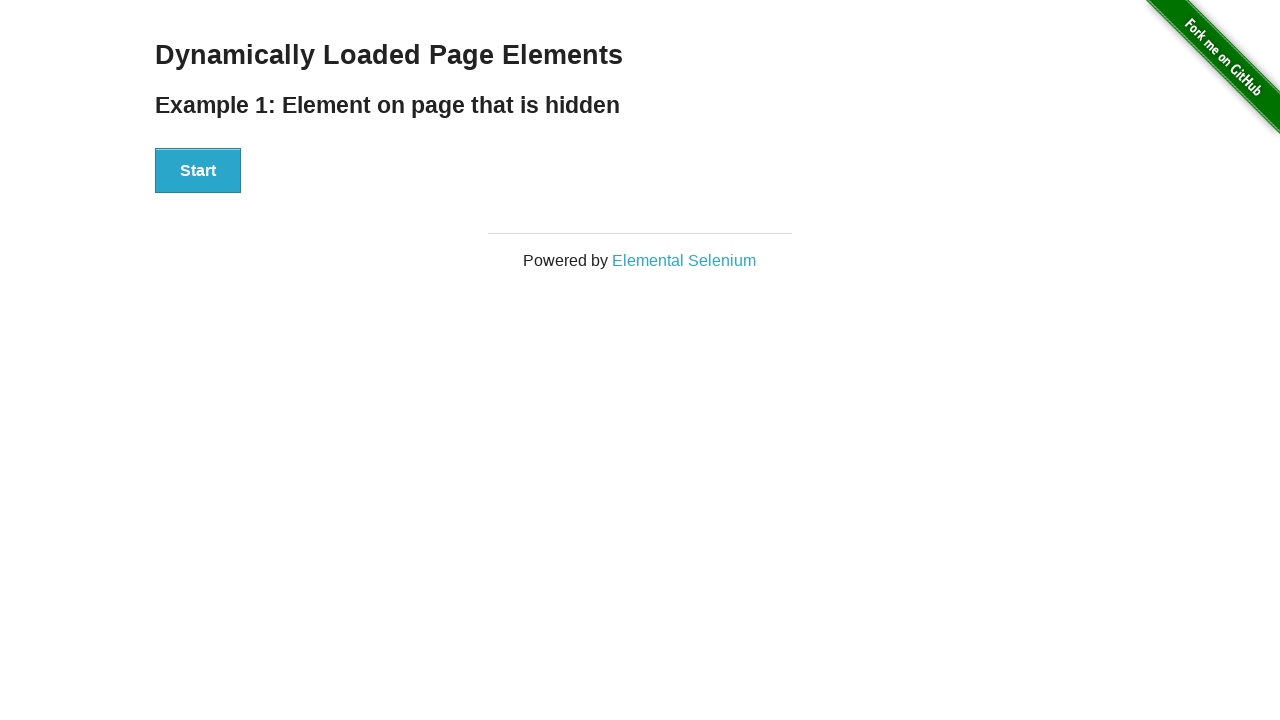

Clicked Start button to initiate dynamic loading at (198, 171) on xpath=//button[text()='Start']
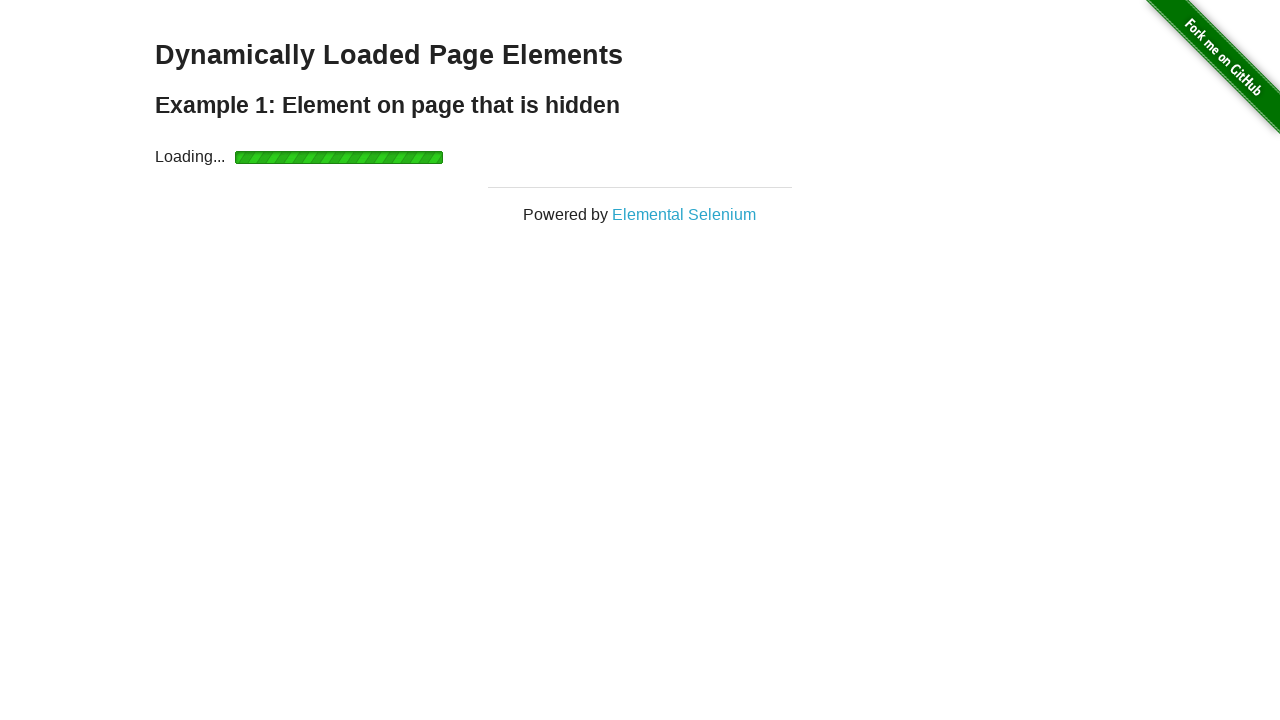

Waited for finish element to appear
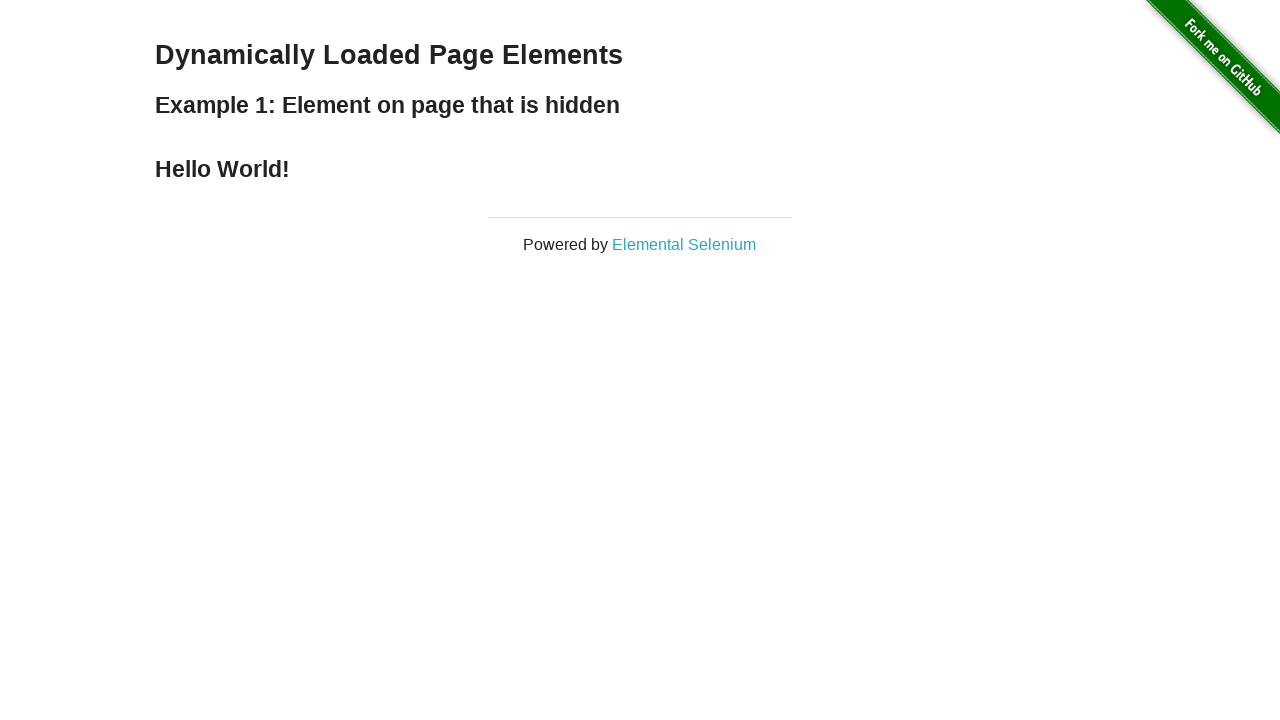

Located finish element
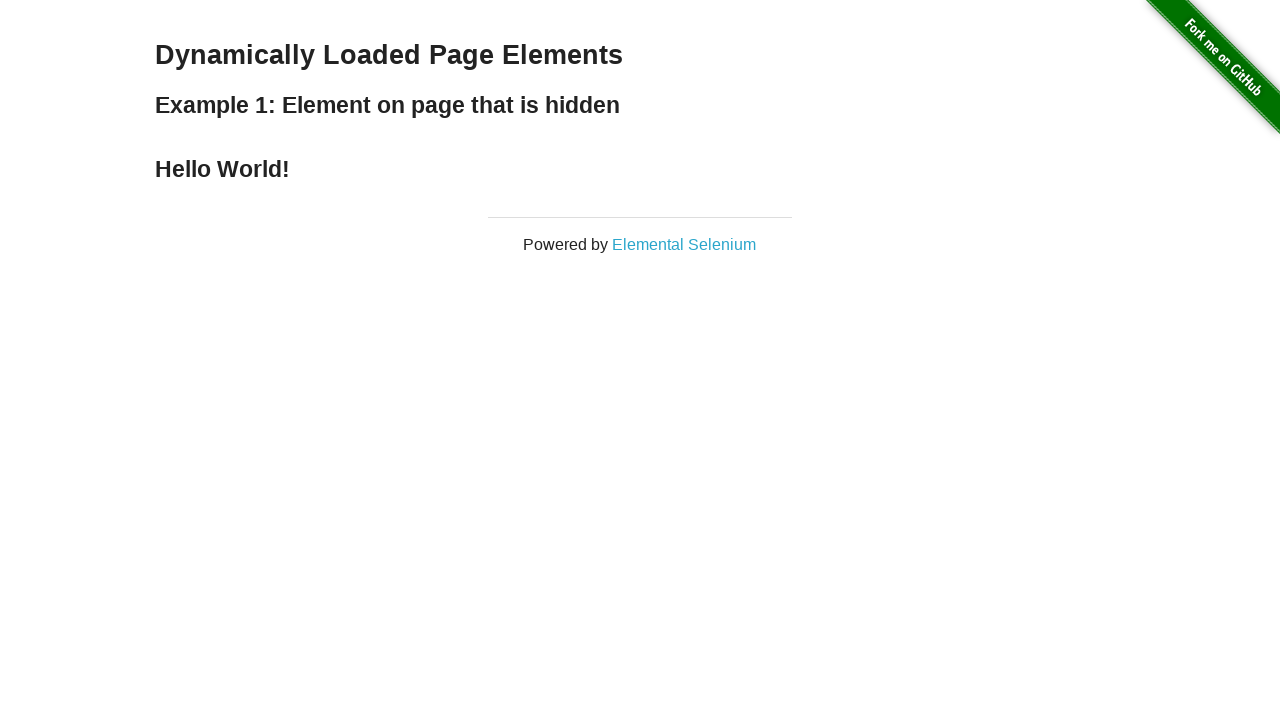

Verified finish element is visible
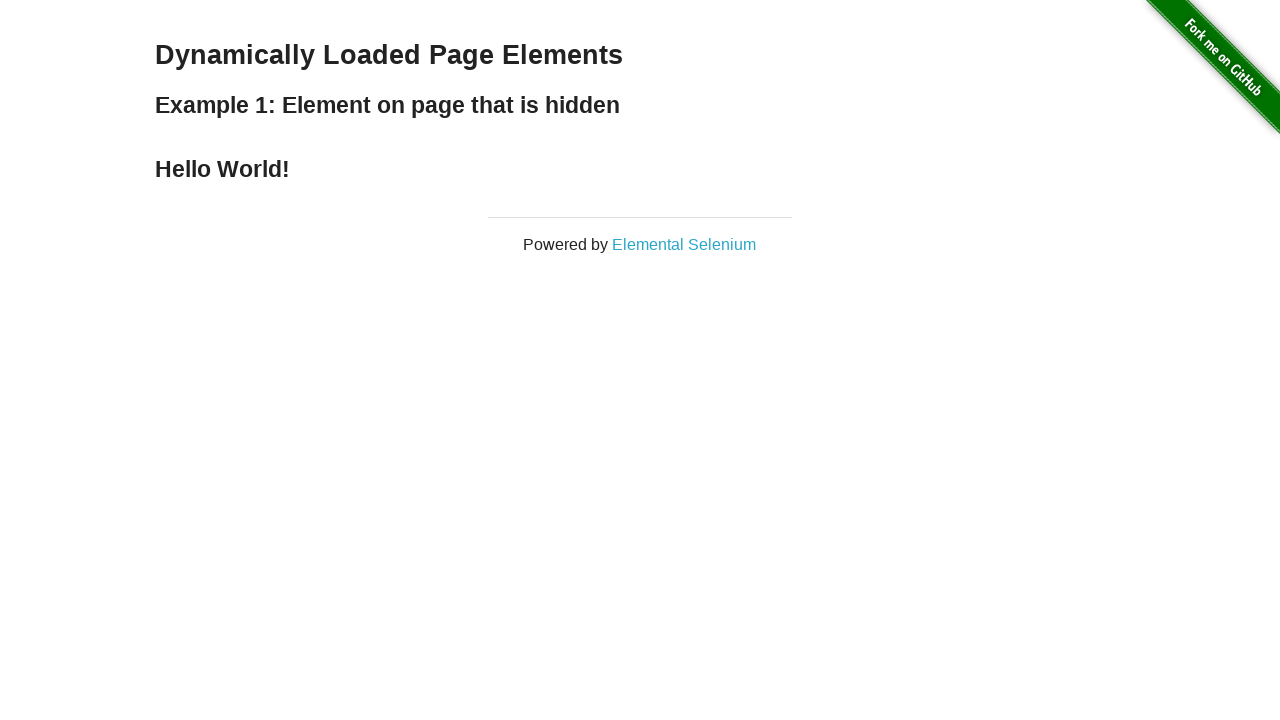

Verified 'Hello World!' text is displayed in finish element
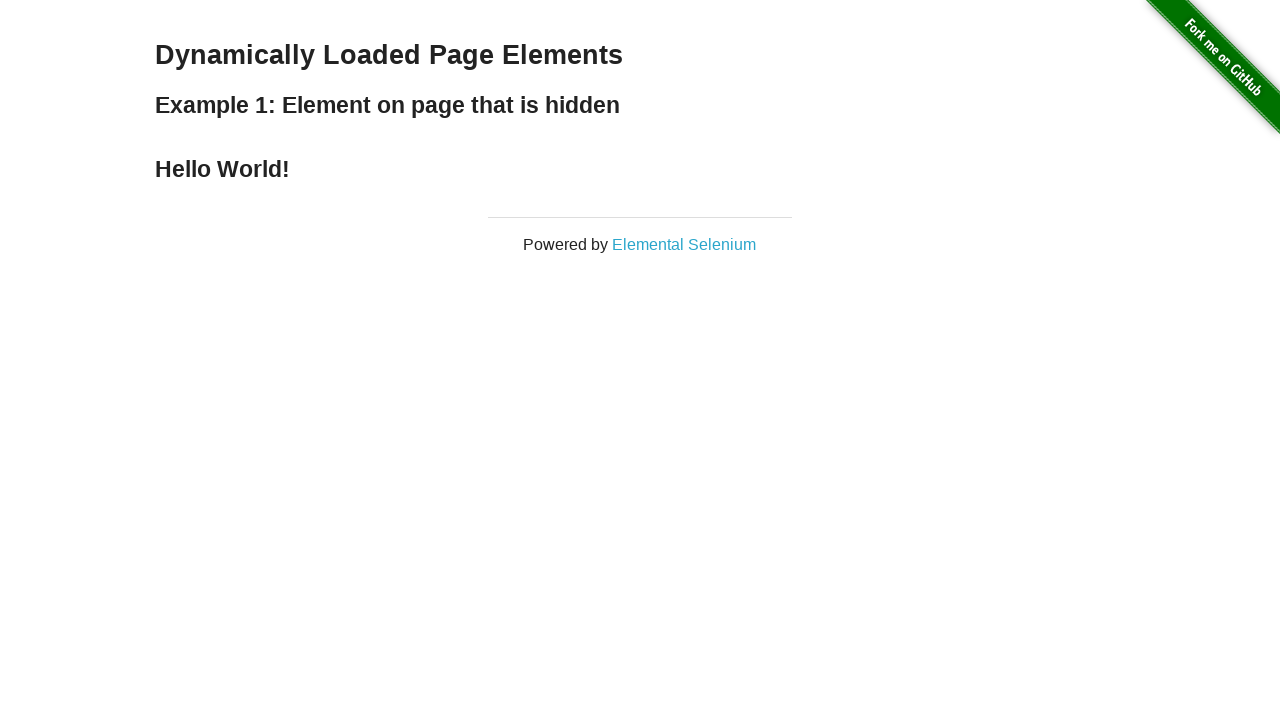

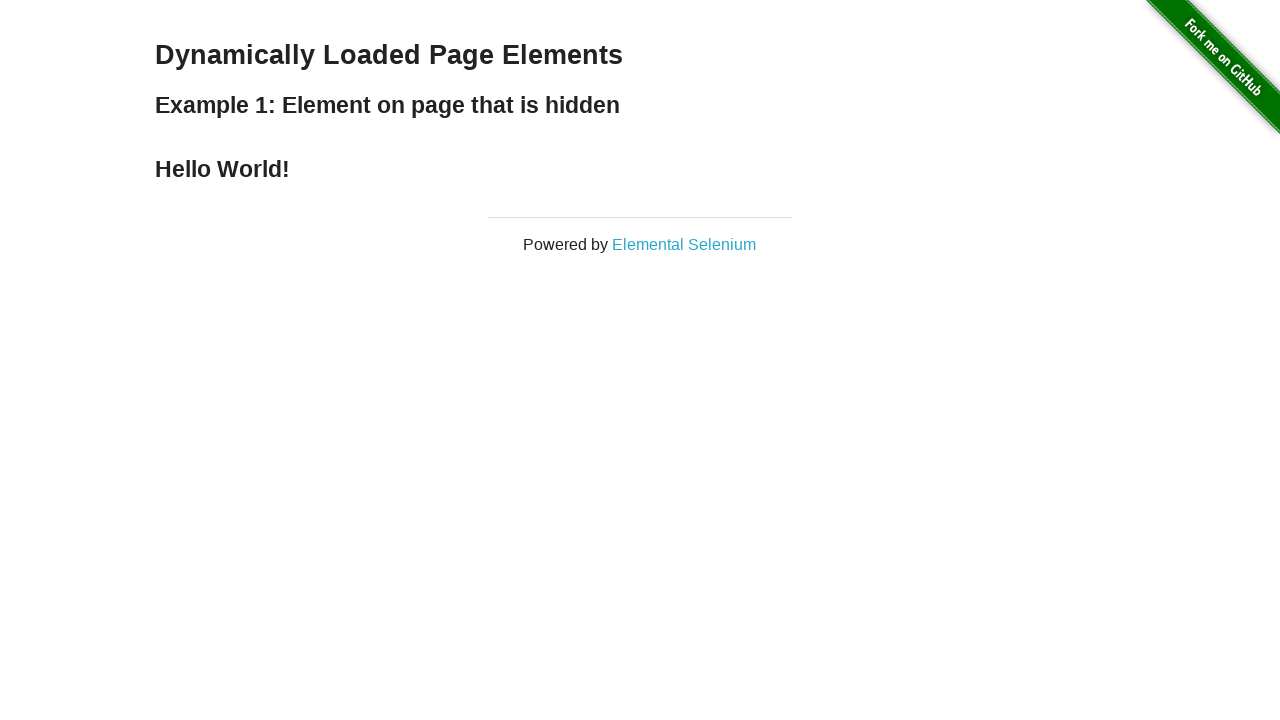